Simple navigation test that loads the Ynet news website

Starting URL: https://www.ynet.co.il

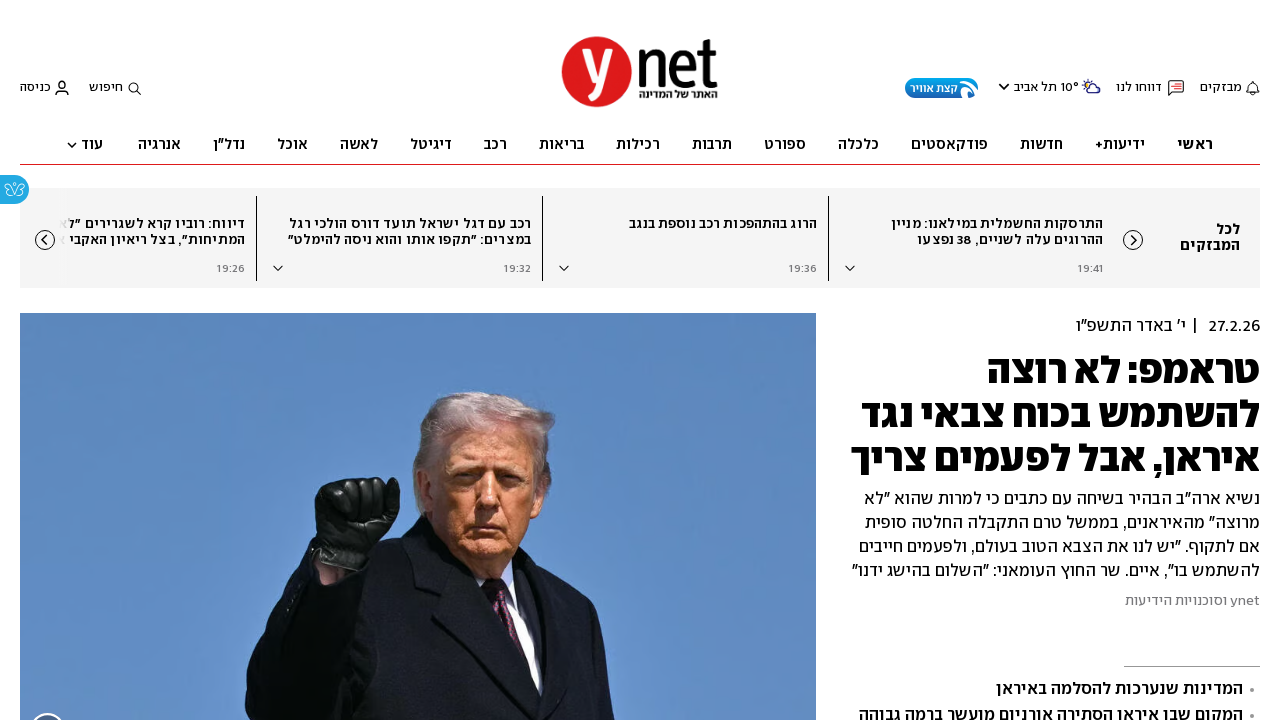

Waited for DOM content to load on Ynet news website
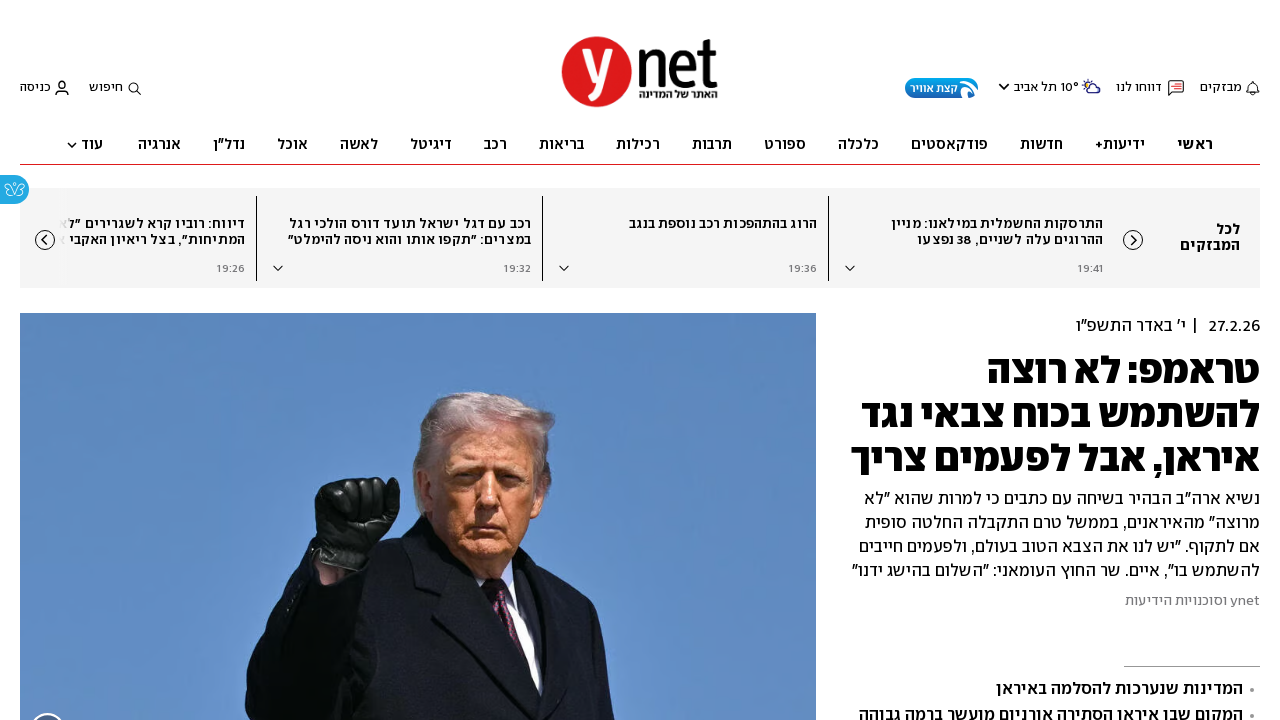

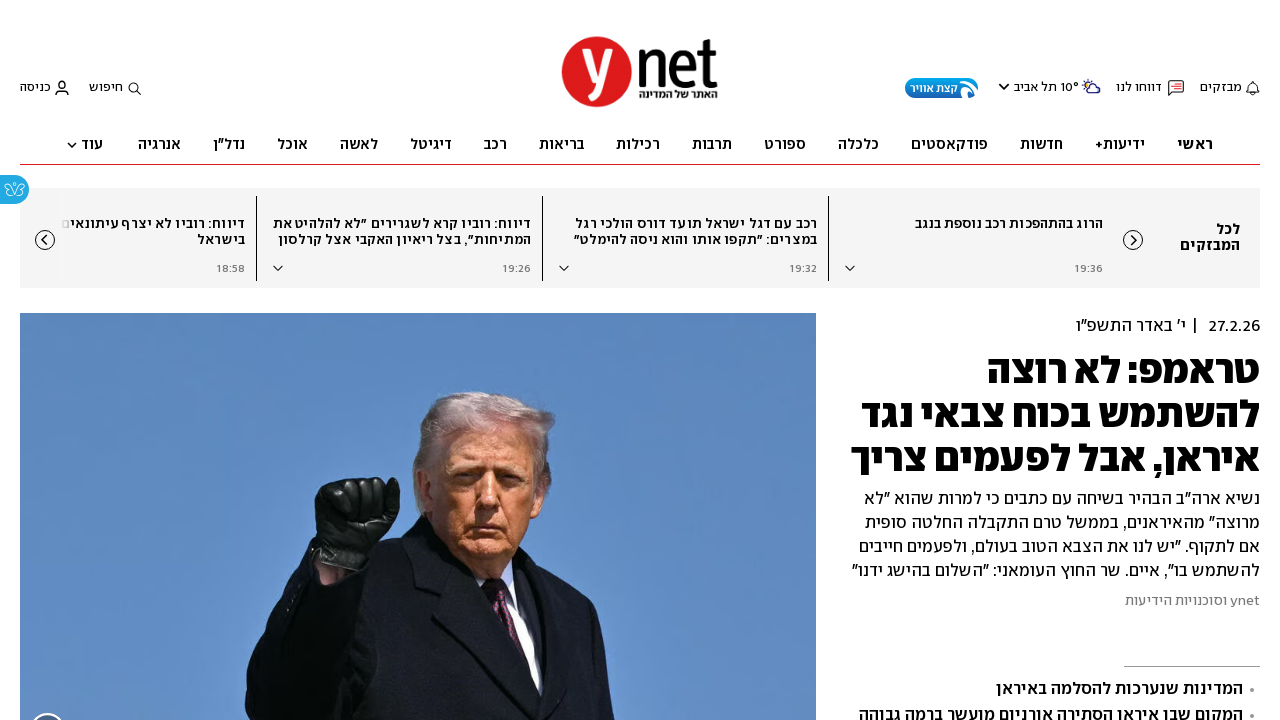